Tests the datalist dropdown by typing a value and verifying it was entered

Starting URL: https://bonigarcia.dev/selenium-webdriver-java/web-form.html

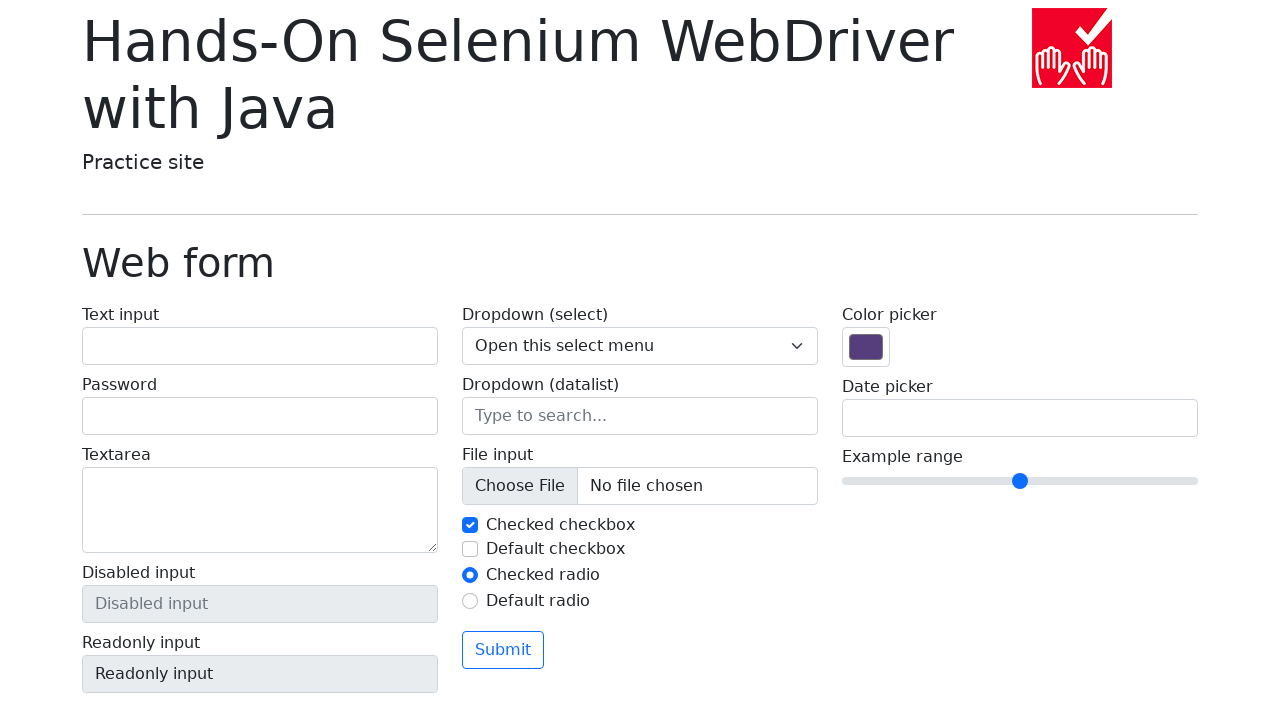

Located the datalist dropdown label
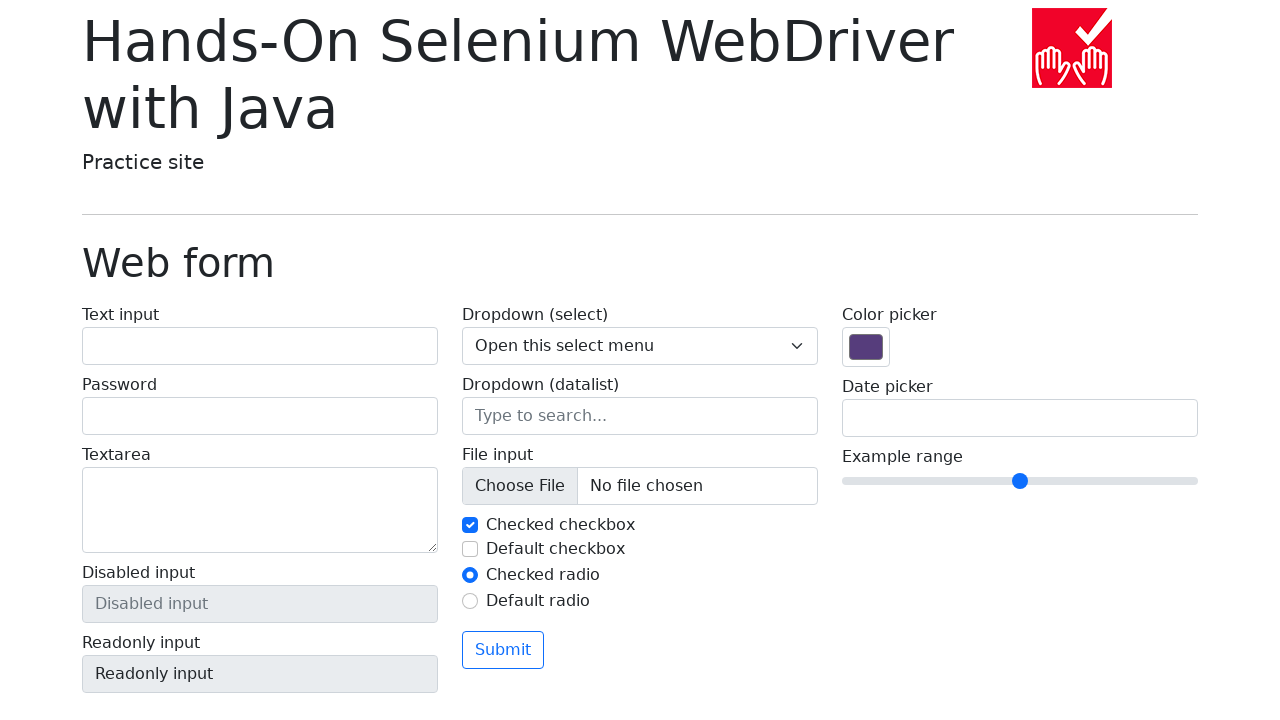

Verified label text is 'Dropdown (datalist)'
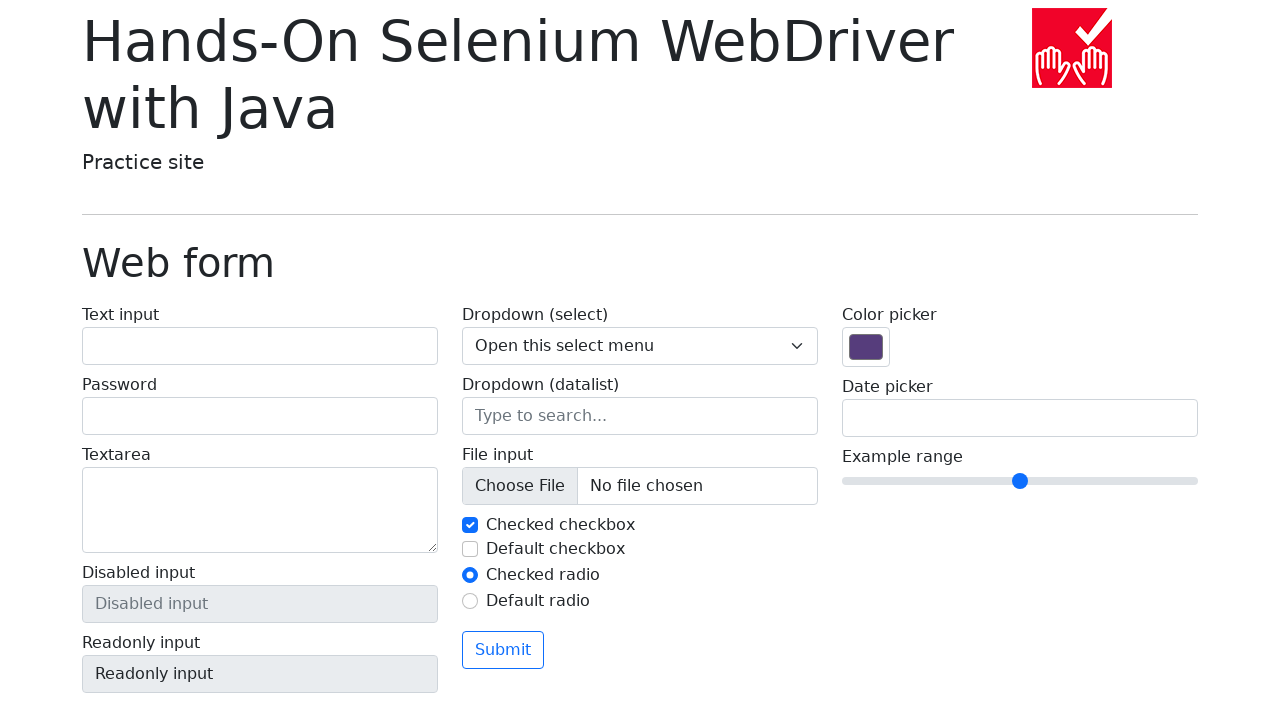

Located the datalist input field
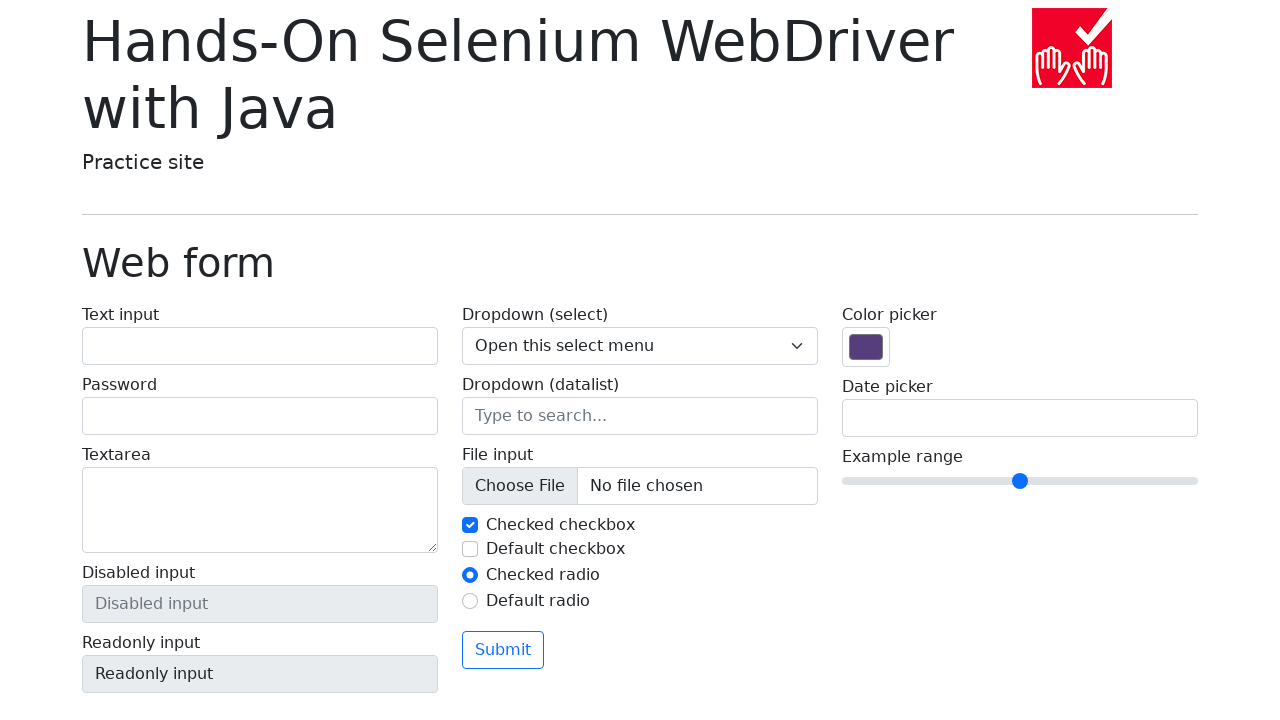

Filled datalist input with 'New York' on [name='my-datalist']
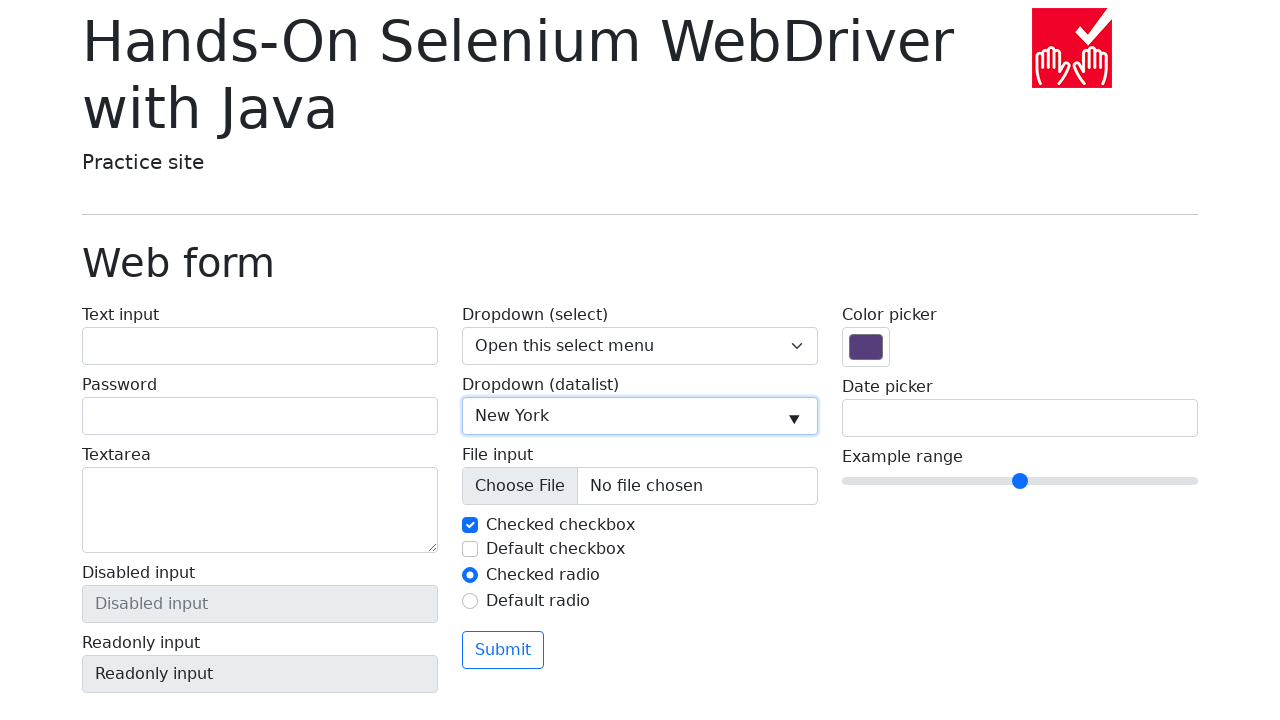

Verified input value is 'New York'
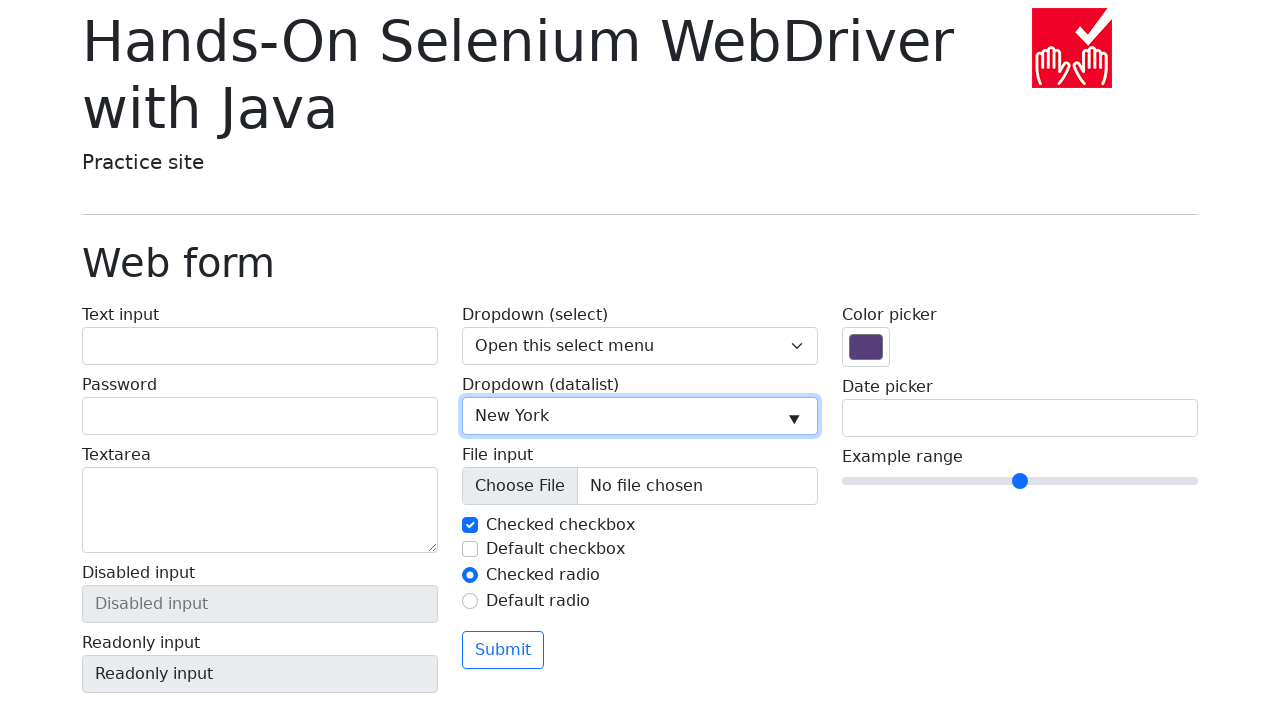

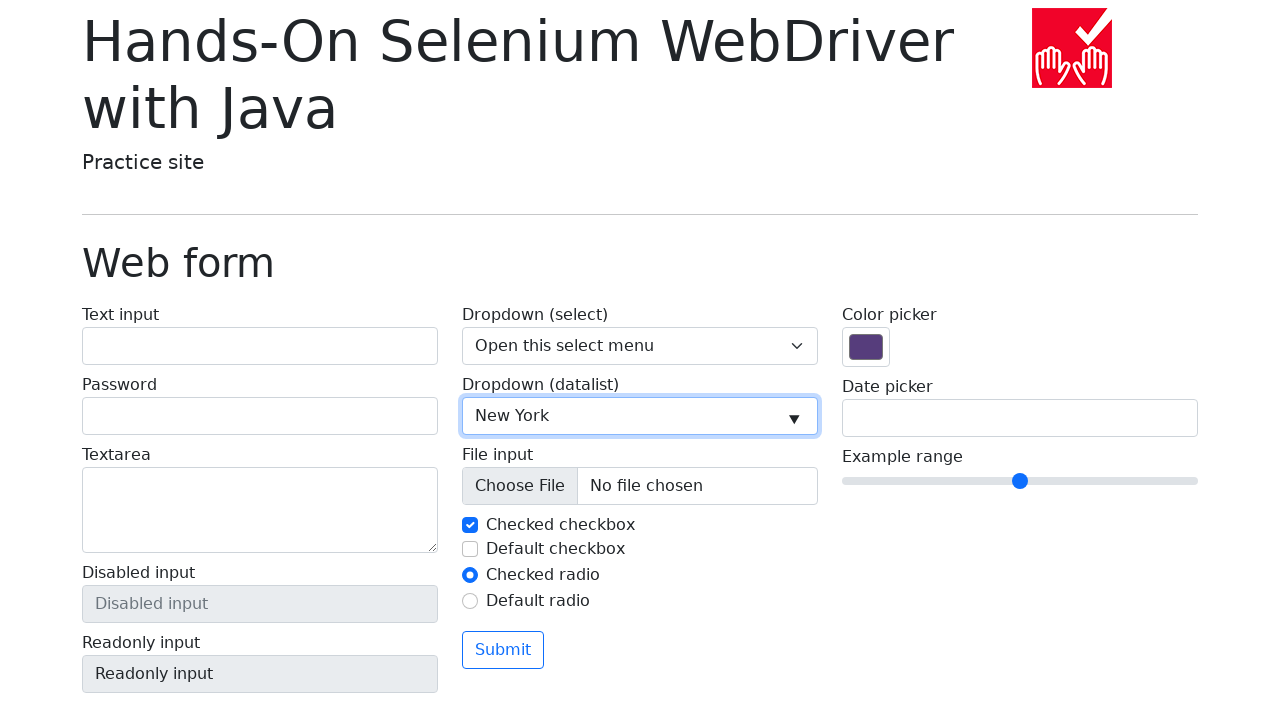